Tests drag and drop functionality by dragging an element from source to target location

Starting URL: https://www.leafground.com/drag.xhtml

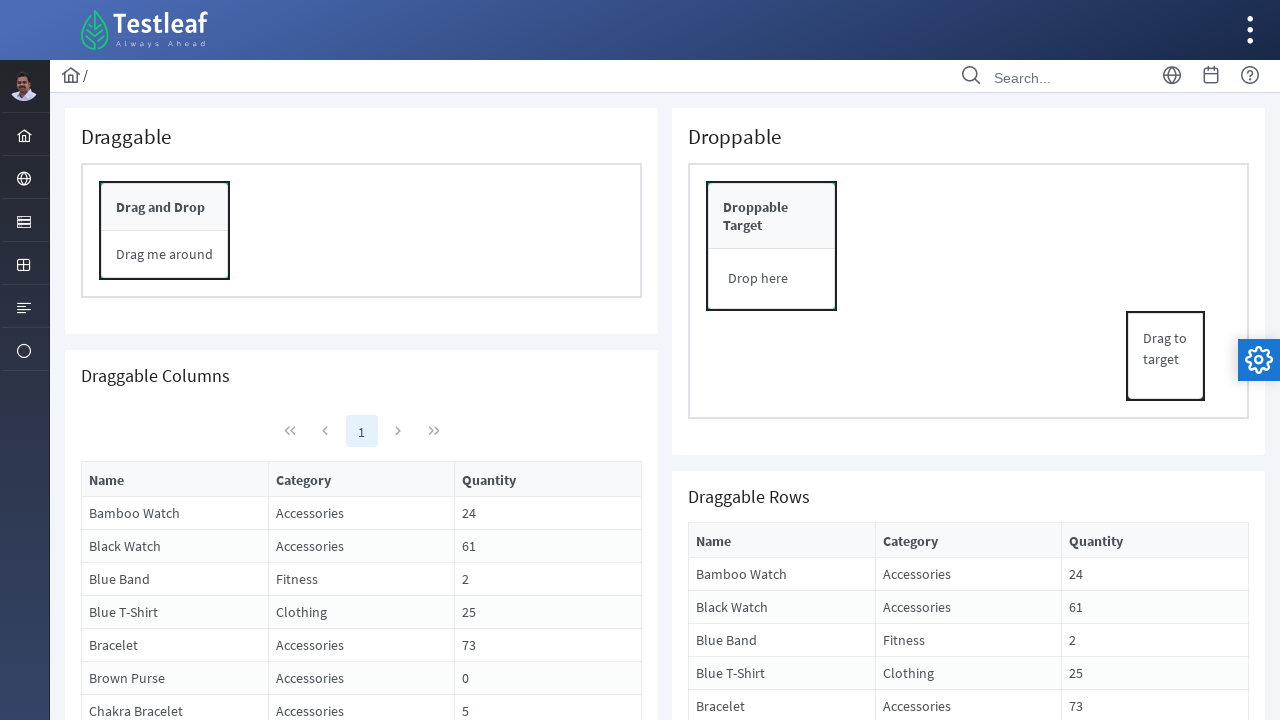

Navigated to drag and drop test page
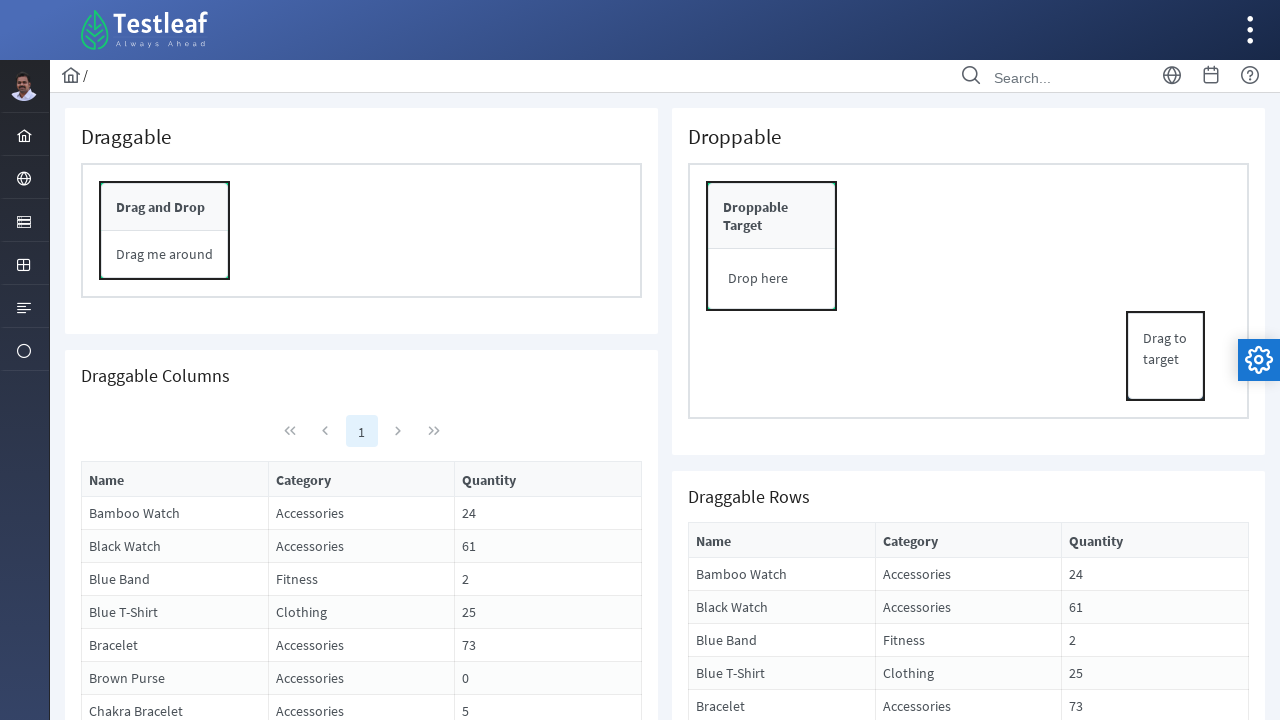

Located source element for drag operation
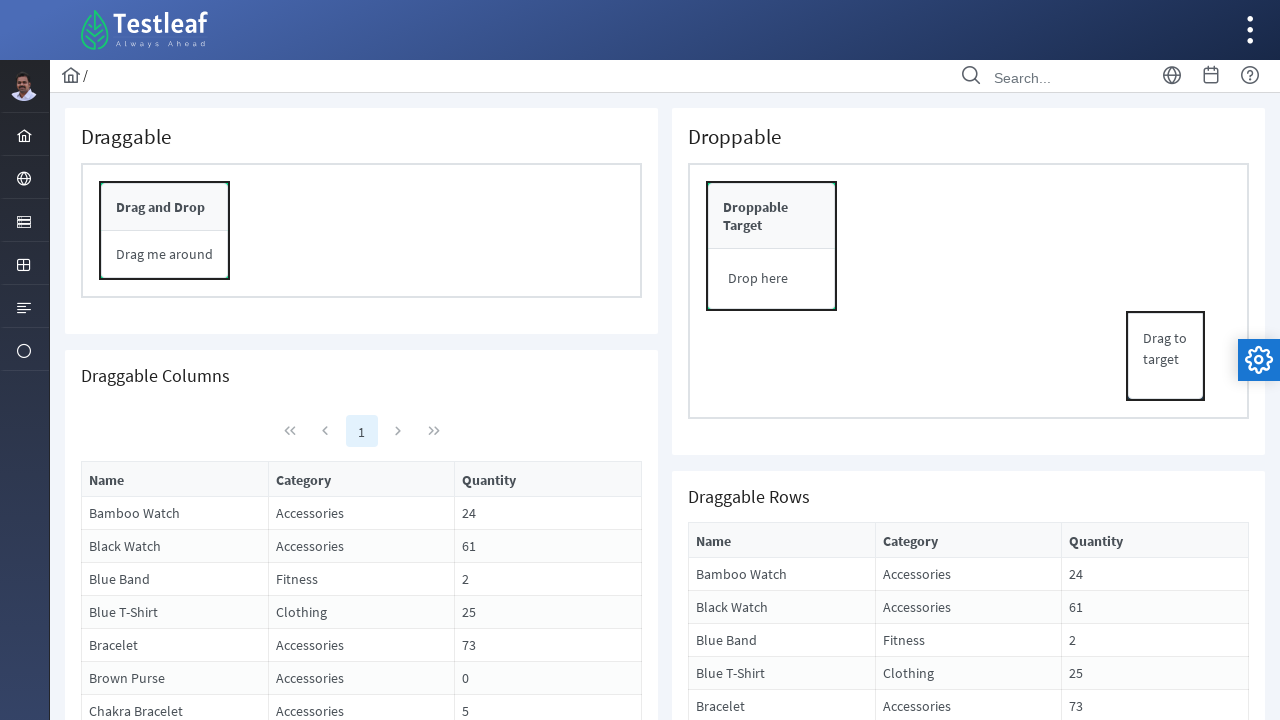

Located target element for drop operation
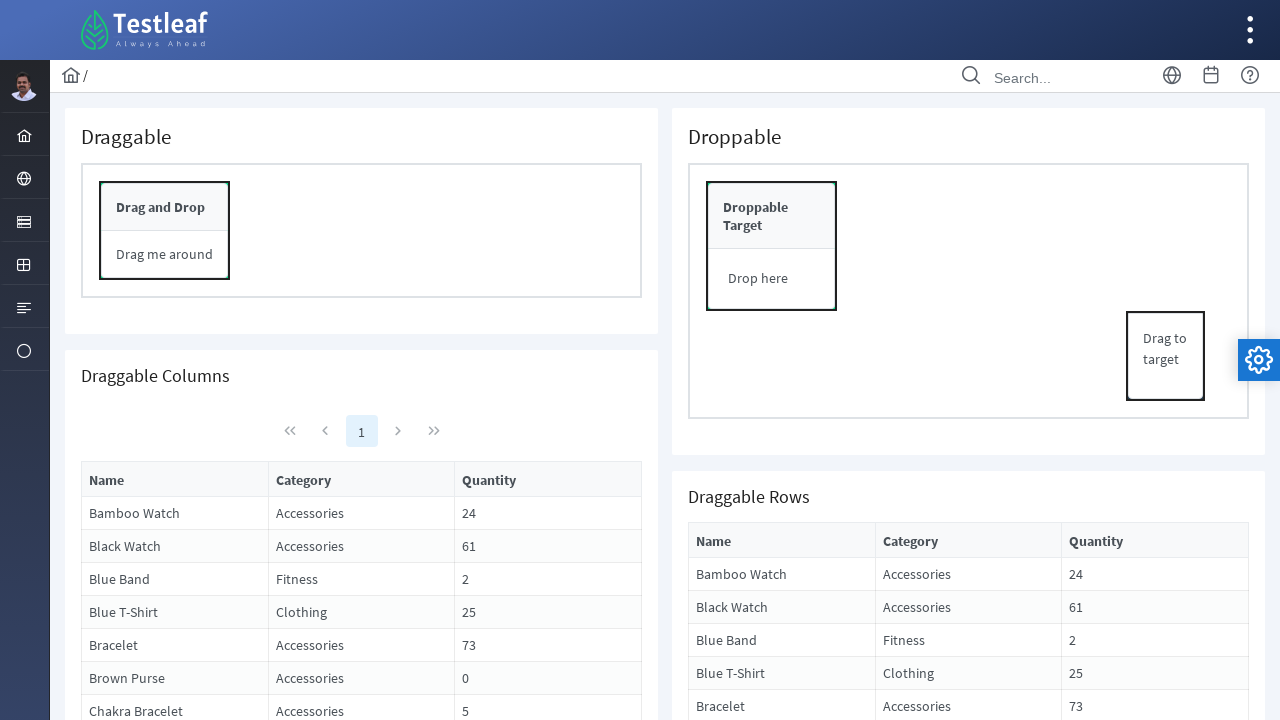

Dragged source element to target location at (772, 279)
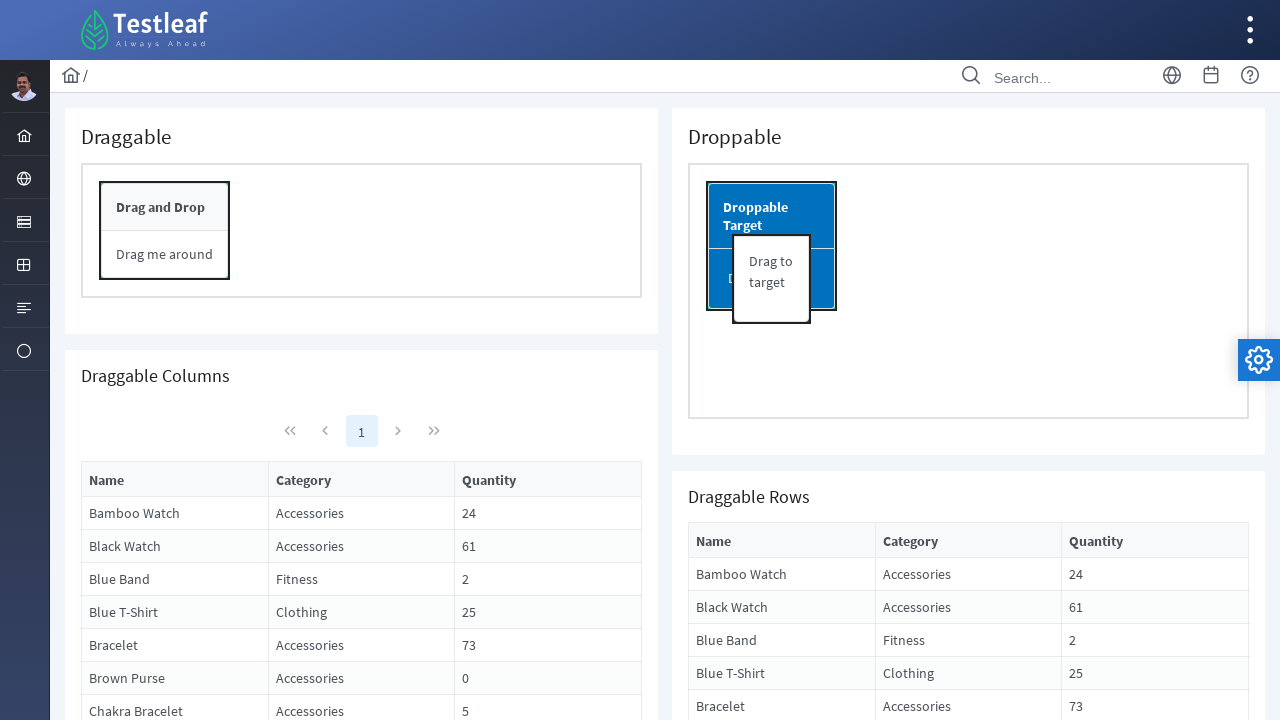

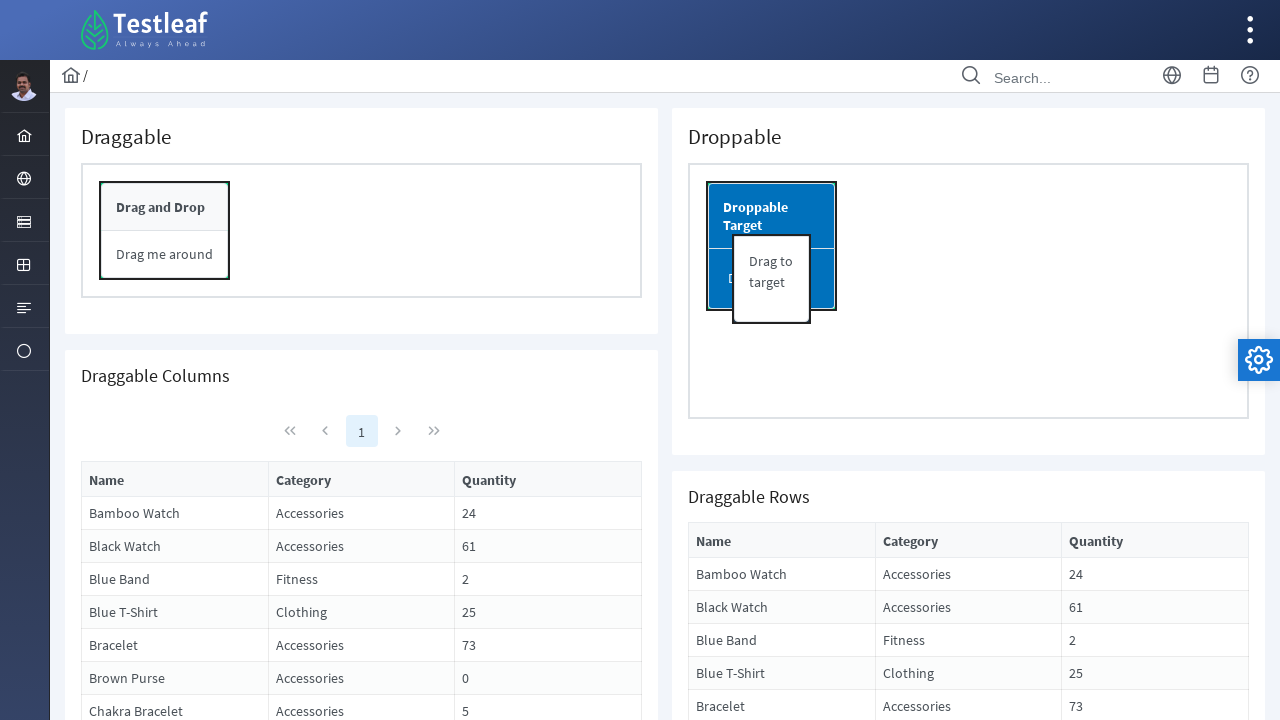